Tests iframe interaction by switching to an iframe, clicking a button inside it, then switching back to the main content and clicking a menu button

Starting URL: https://www.w3schools.com/js/tryit.asp?filename=tryjs_myfirst

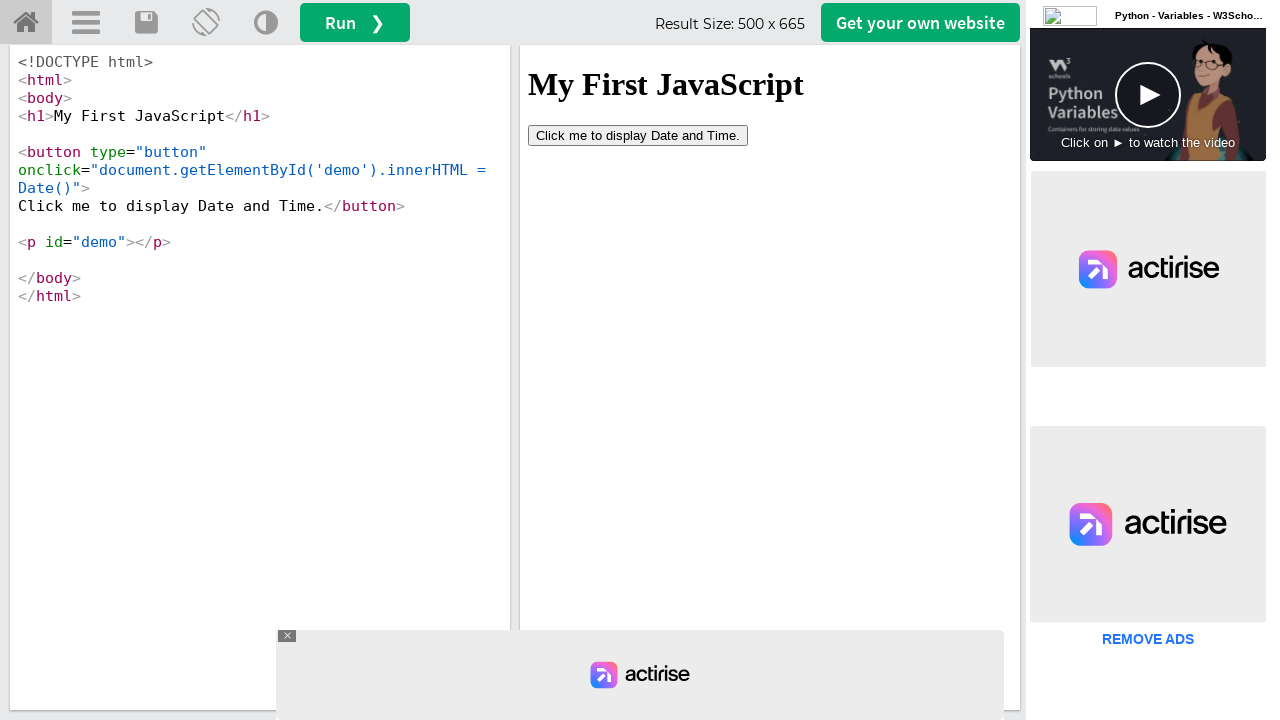

Located iframe with ID 'iframeResult'
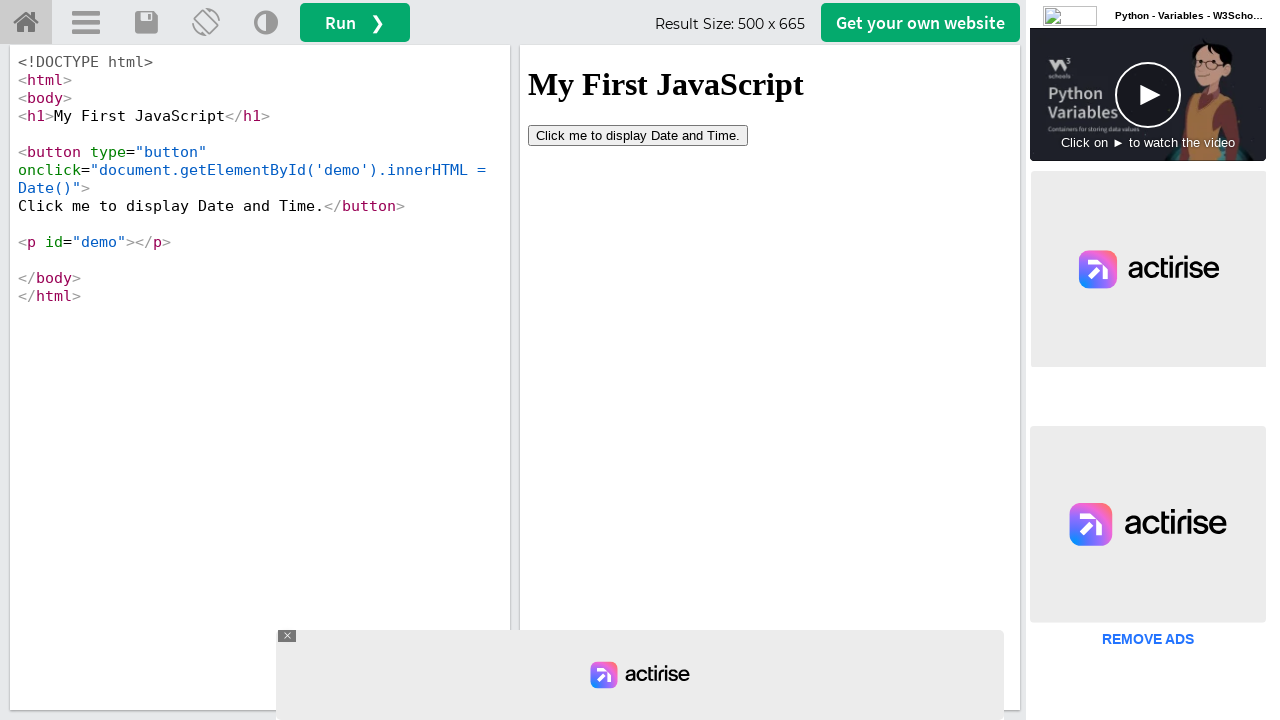

Clicked 'Click me' button inside iframe at (638, 135) on iframe#iframeResult >> internal:control=enter-frame >> xpath=//button[contains(t
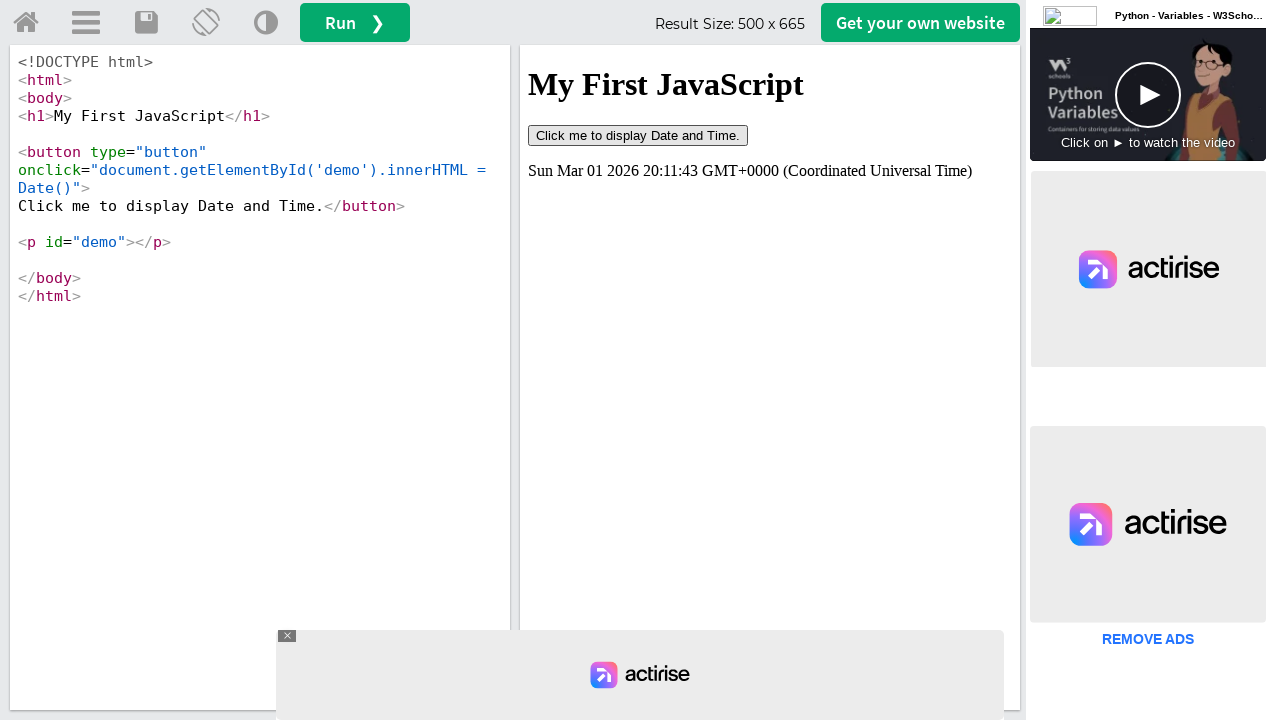

Clicked menu button in main content outside iframe at (86, 23) on a#menuButton
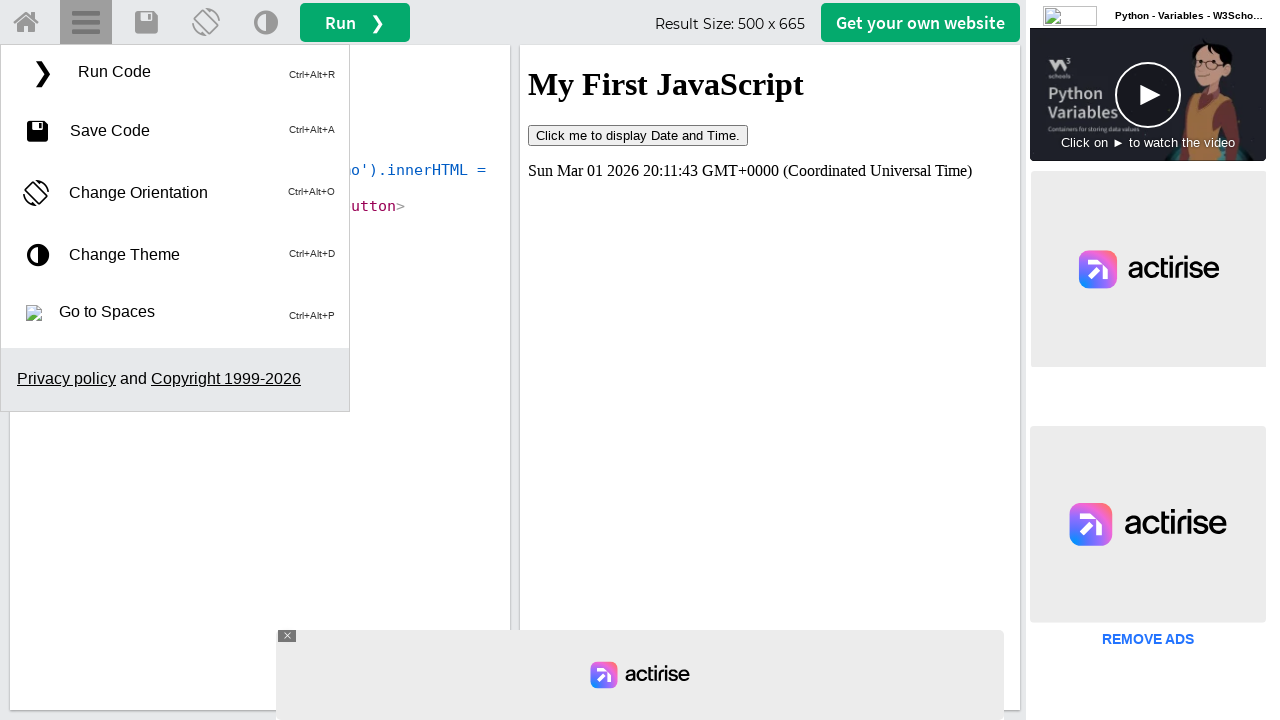

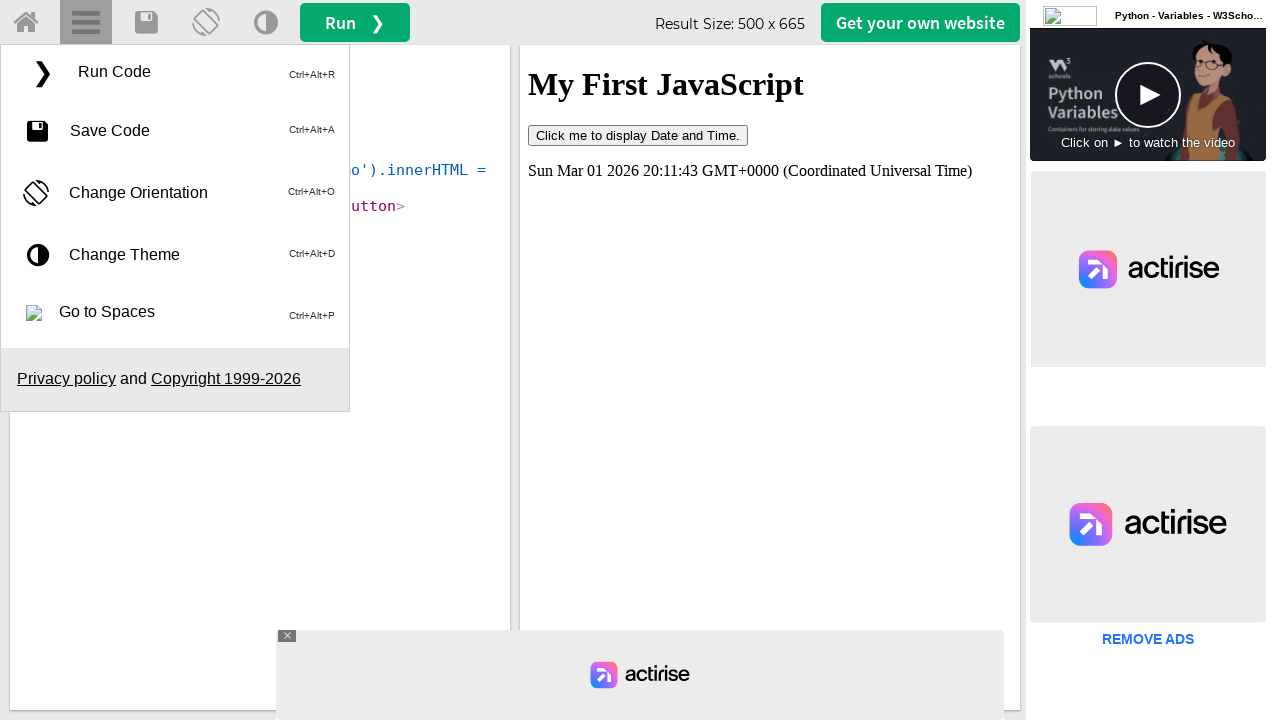